Tests table search functionality by clicking on search input and filling it with a search term

Starting URL: https://practice-automation.com/tables/

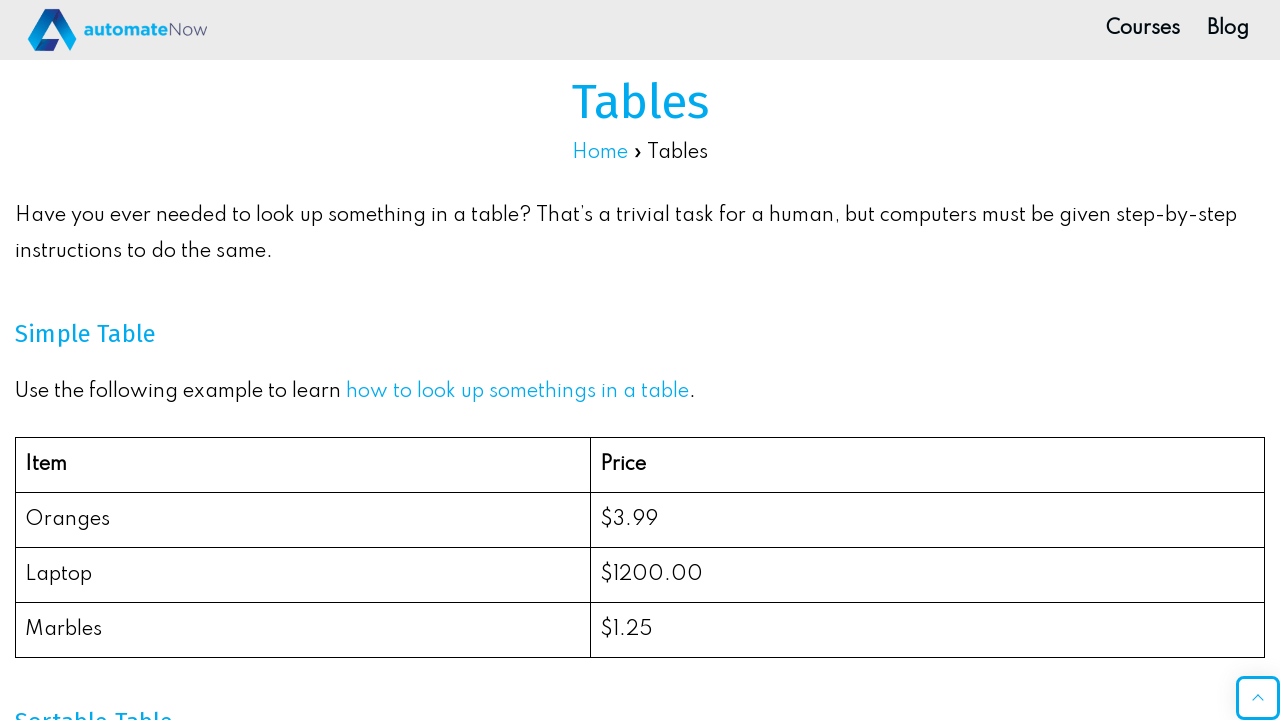

Clicked on table search input field at (1132, 360) on input[aria-controls="tablepress-1"]
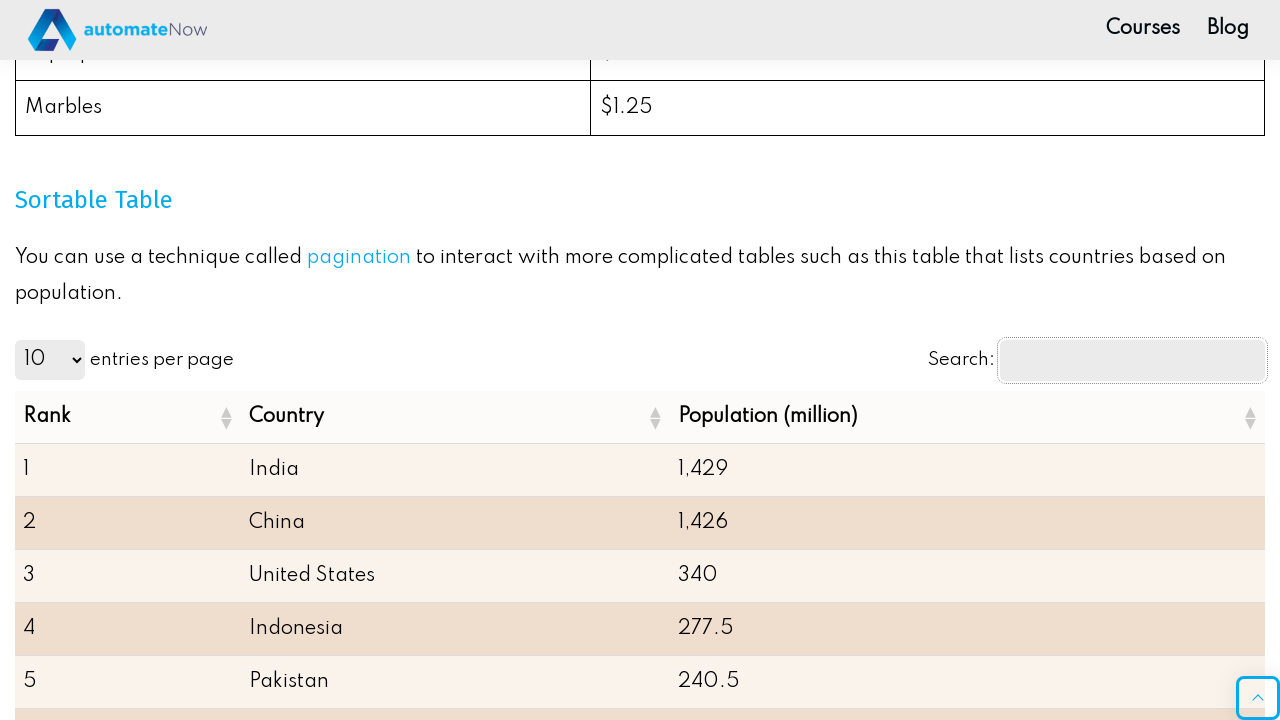

Filled search input with 'India' on input[aria-controls="tablepress-1"]
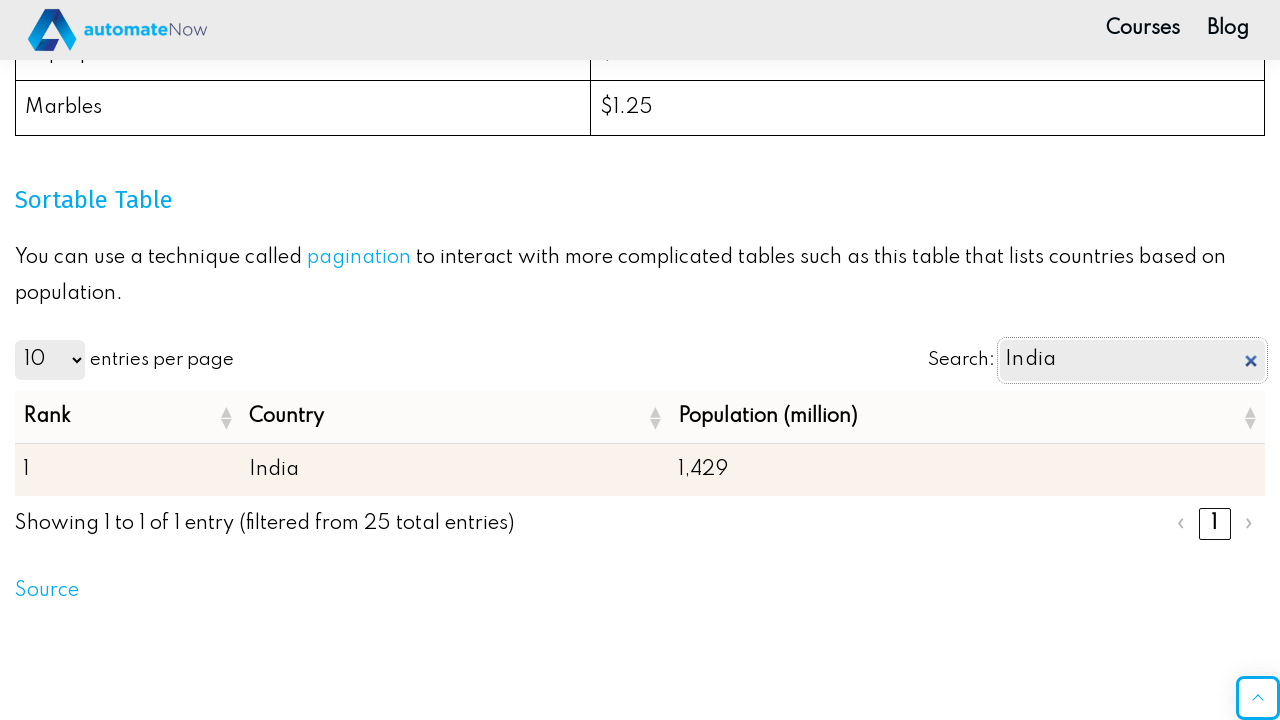

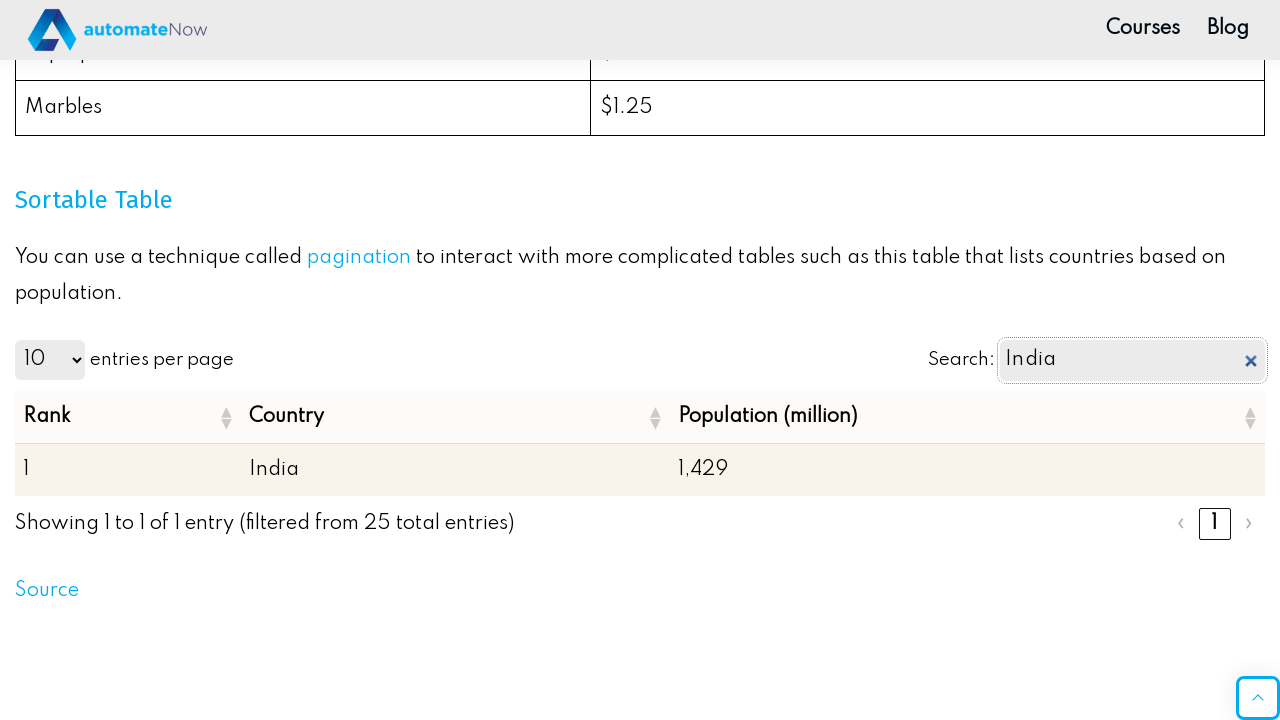